Tests checkbox selection, radio button selection, and element visibility toggling on a practice automation page by selecting a specific checkbox, clicking a radio button, and hiding a text element.

Starting URL: https://www.rahulshettyacademy.com/AutomationPractice/

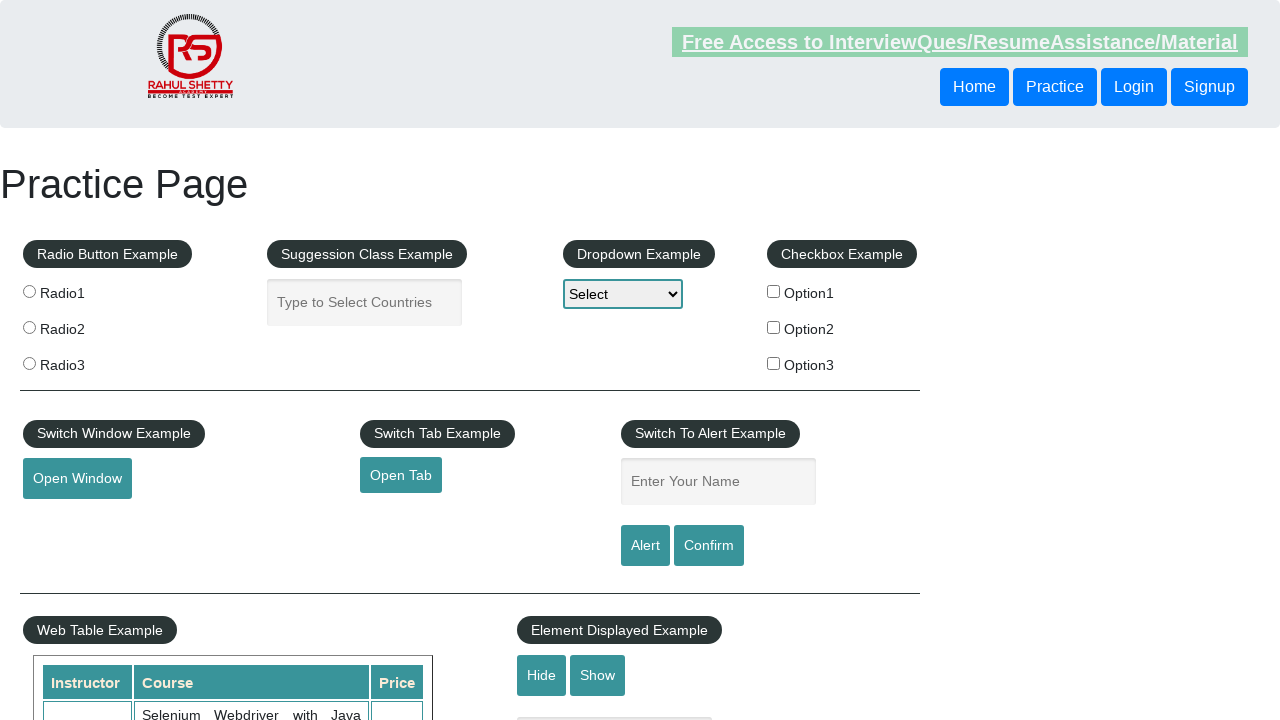

Clicked checkbox with value 'option2' at (774, 327) on input[type='checkbox'] >> nth=1
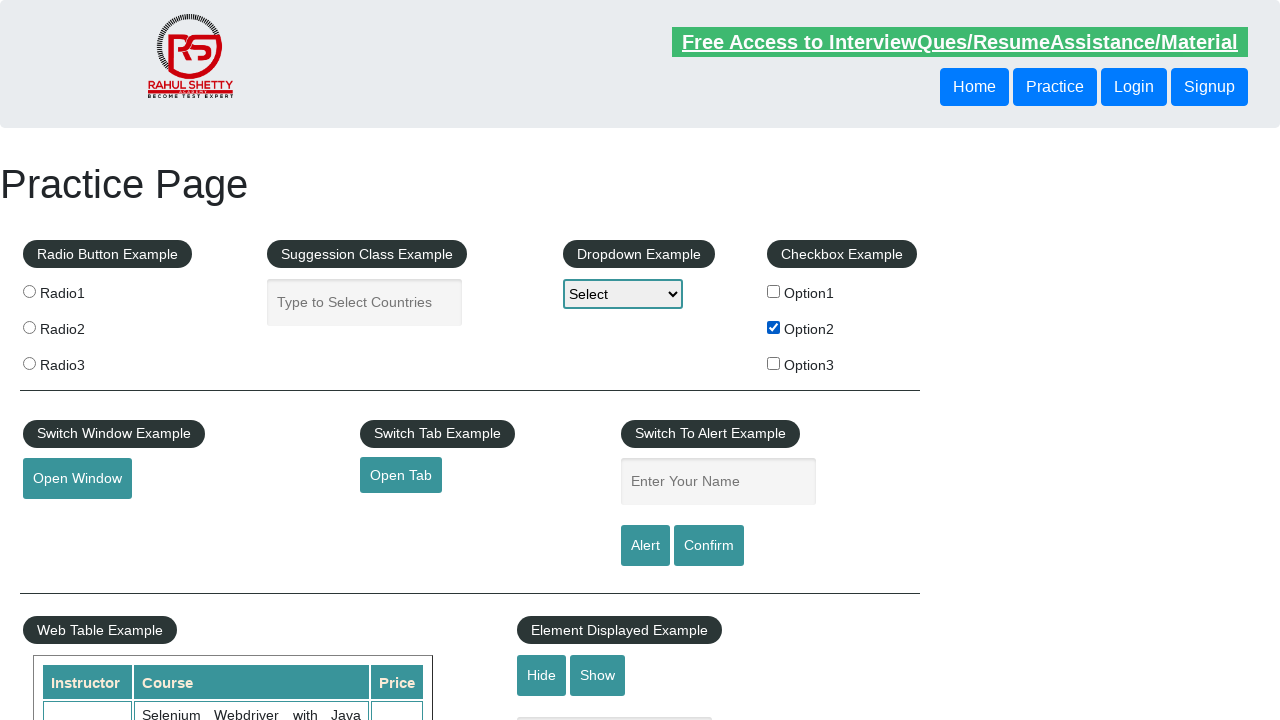

Clicked the third radio button at (29, 363) on .radioButton >> nth=2
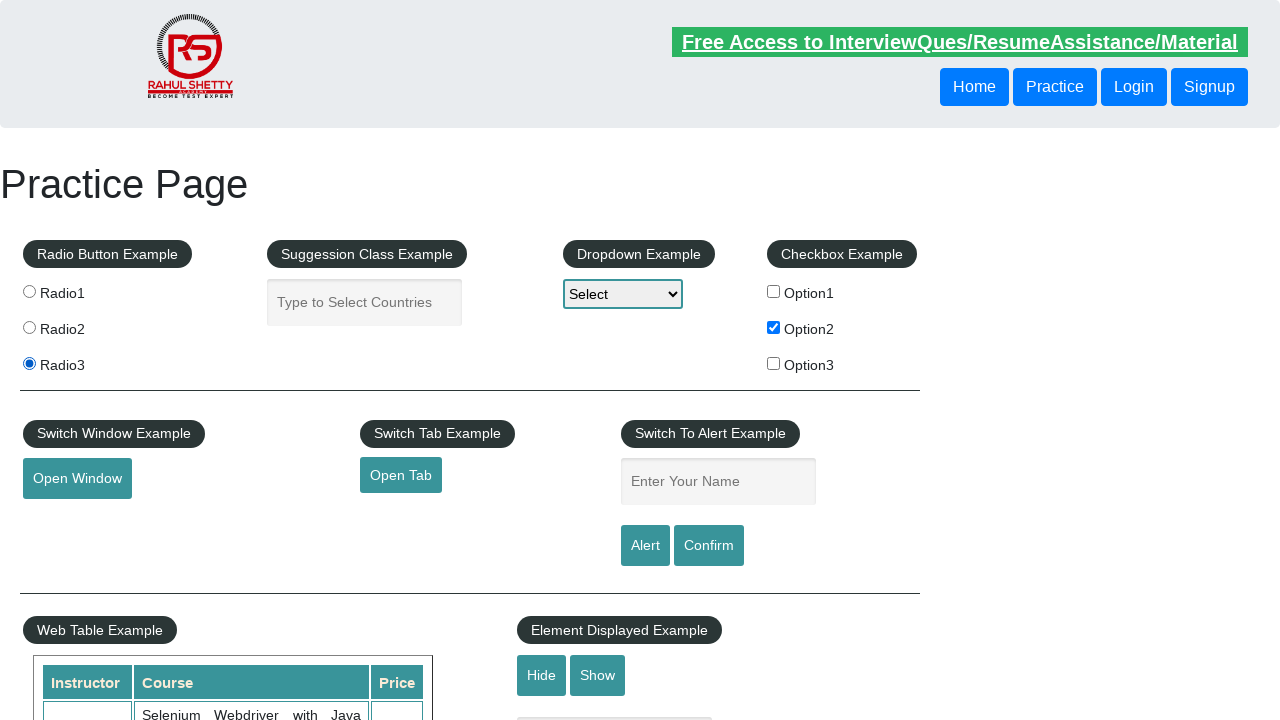

Verified that #displayed-text element is visible
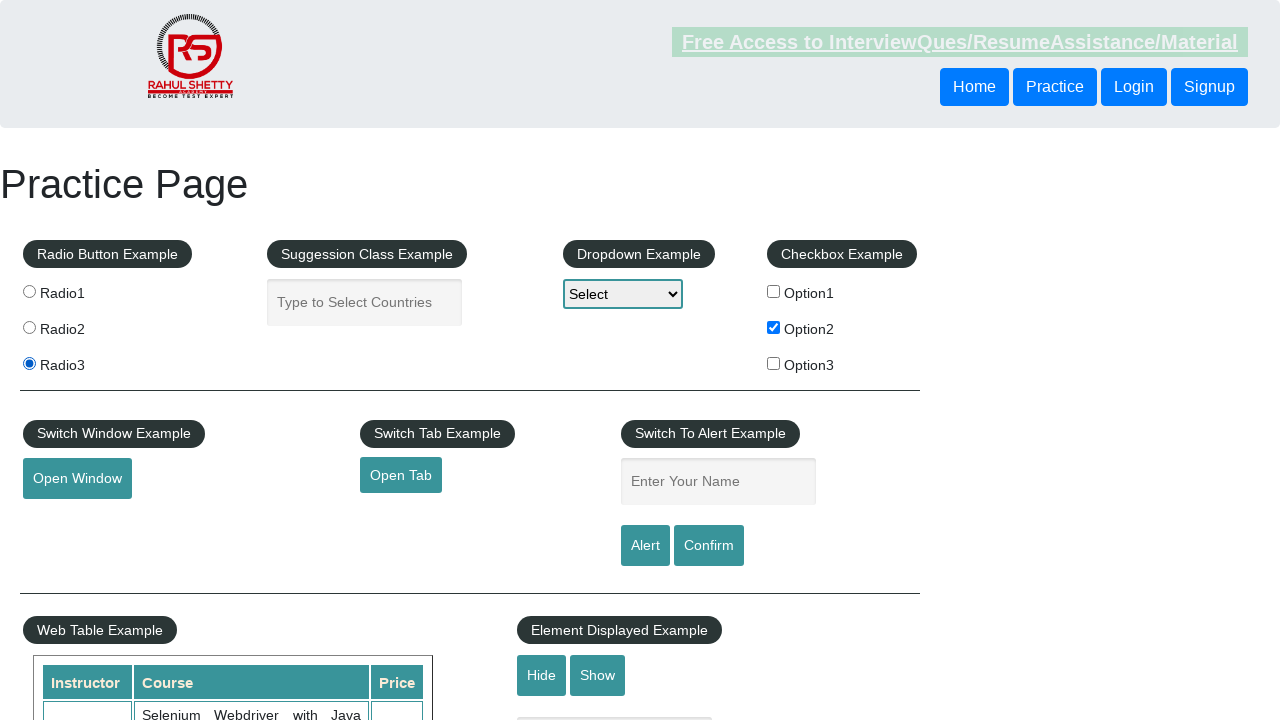

Clicked hide button to hide text element at (542, 675) on #hide-textbox
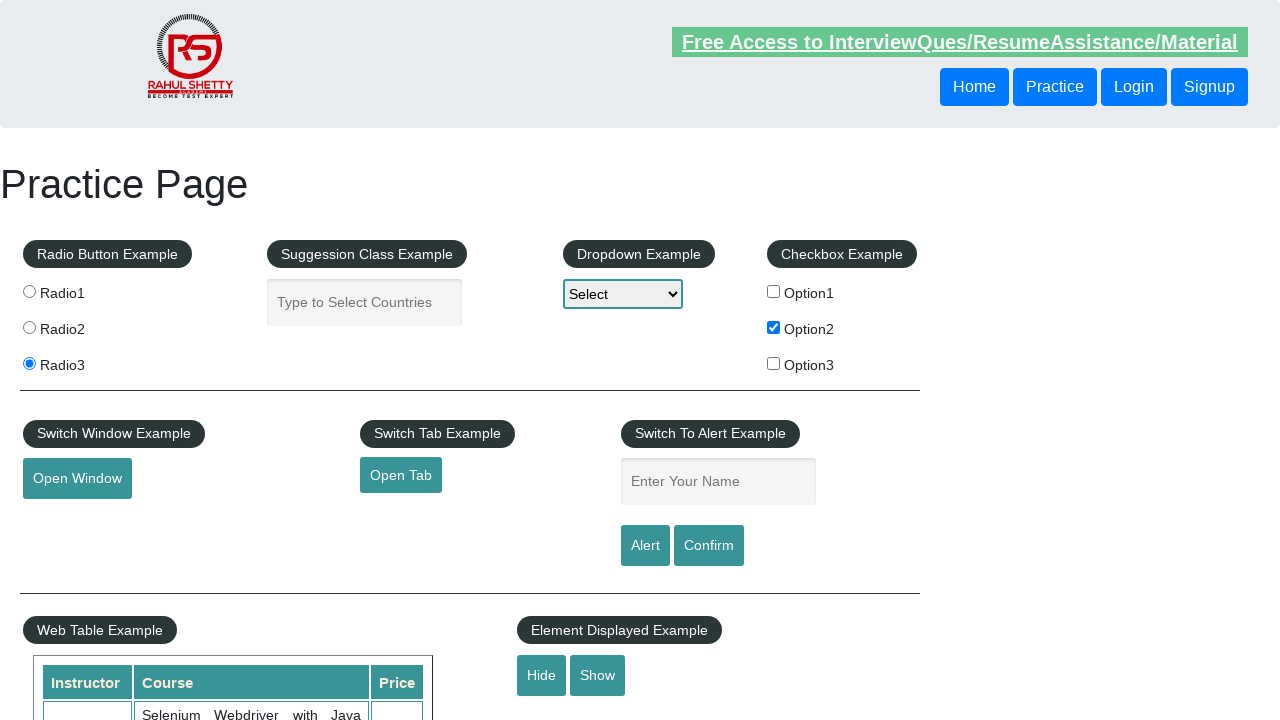

Verified that #displayed-text element is now hidden
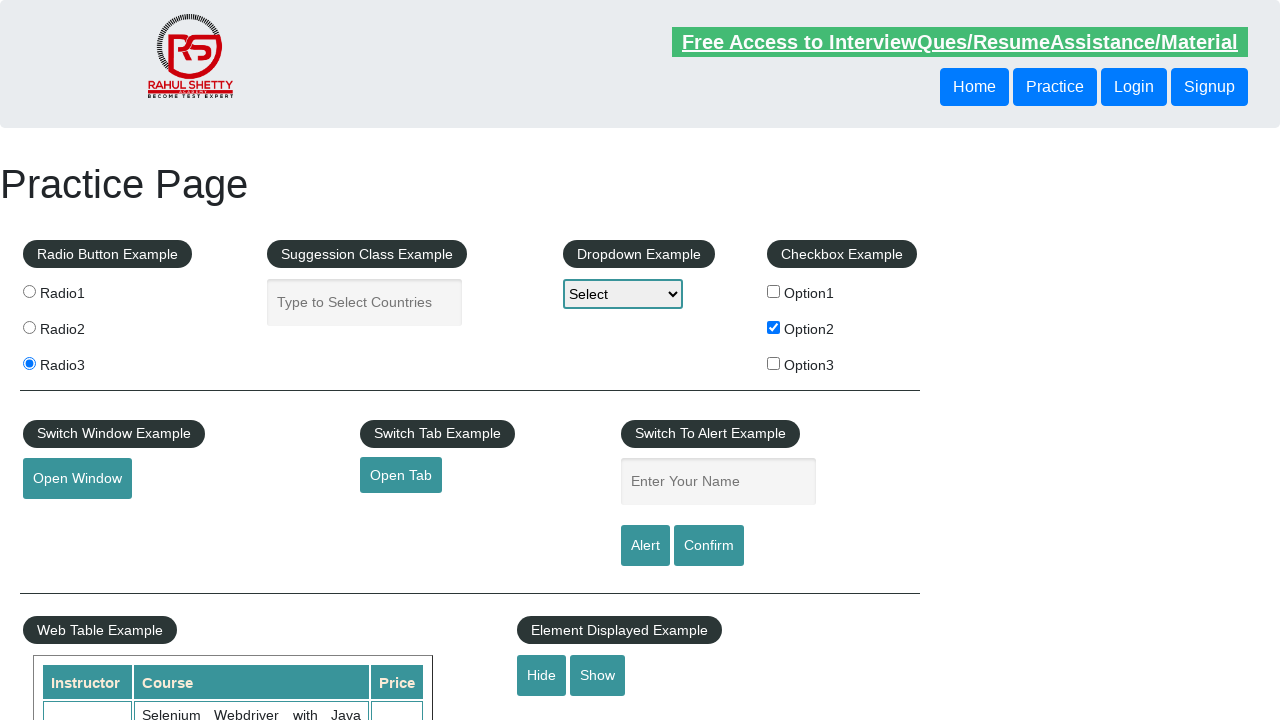

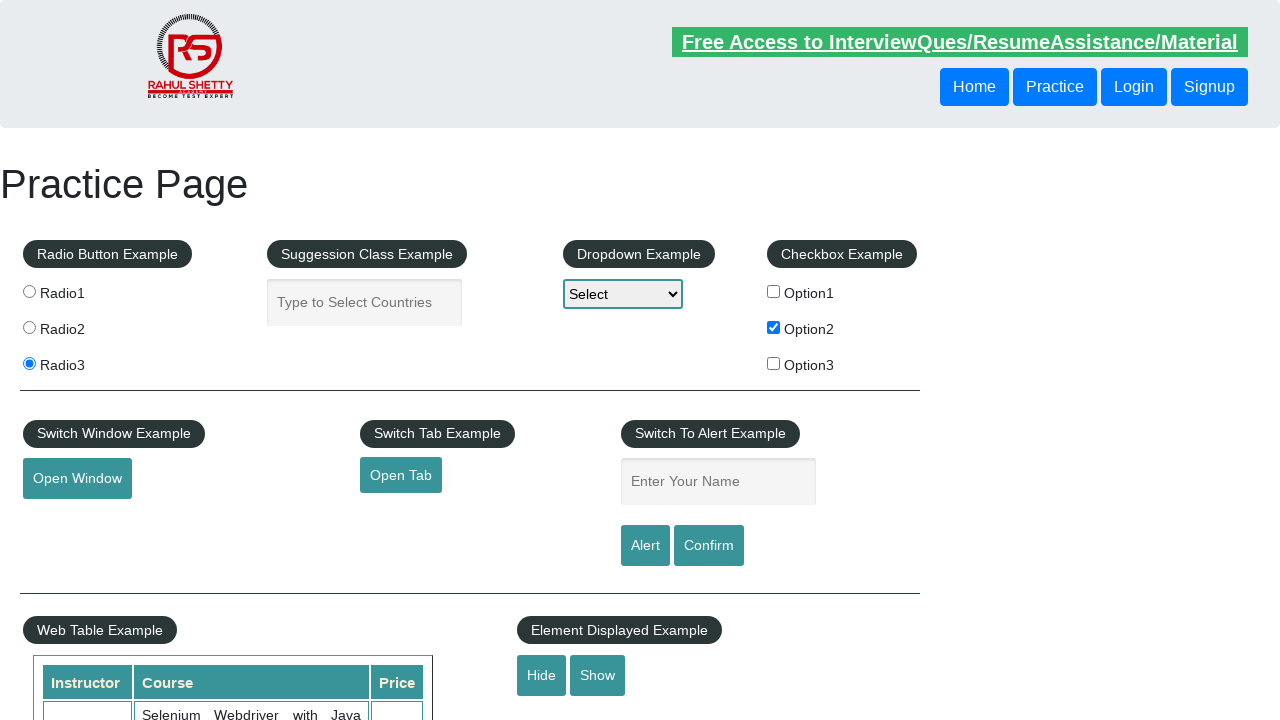